Navigates to a product detail page and selects a size option from a dropdown within shadow DOM elements

Starting URL: https://shop.polymer-project.org/detail/mens_tshirts/Inbox+-+Subtle+Actions+T-Shirt

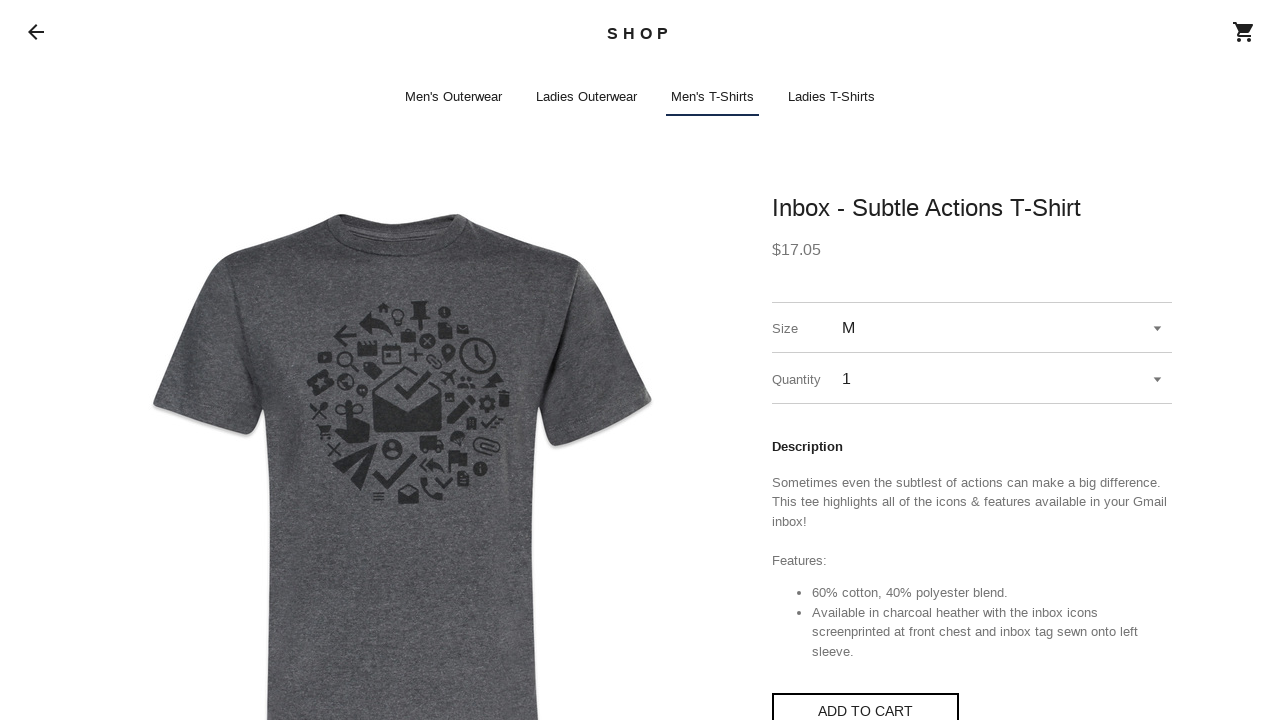

Waited 2 seconds for page to load
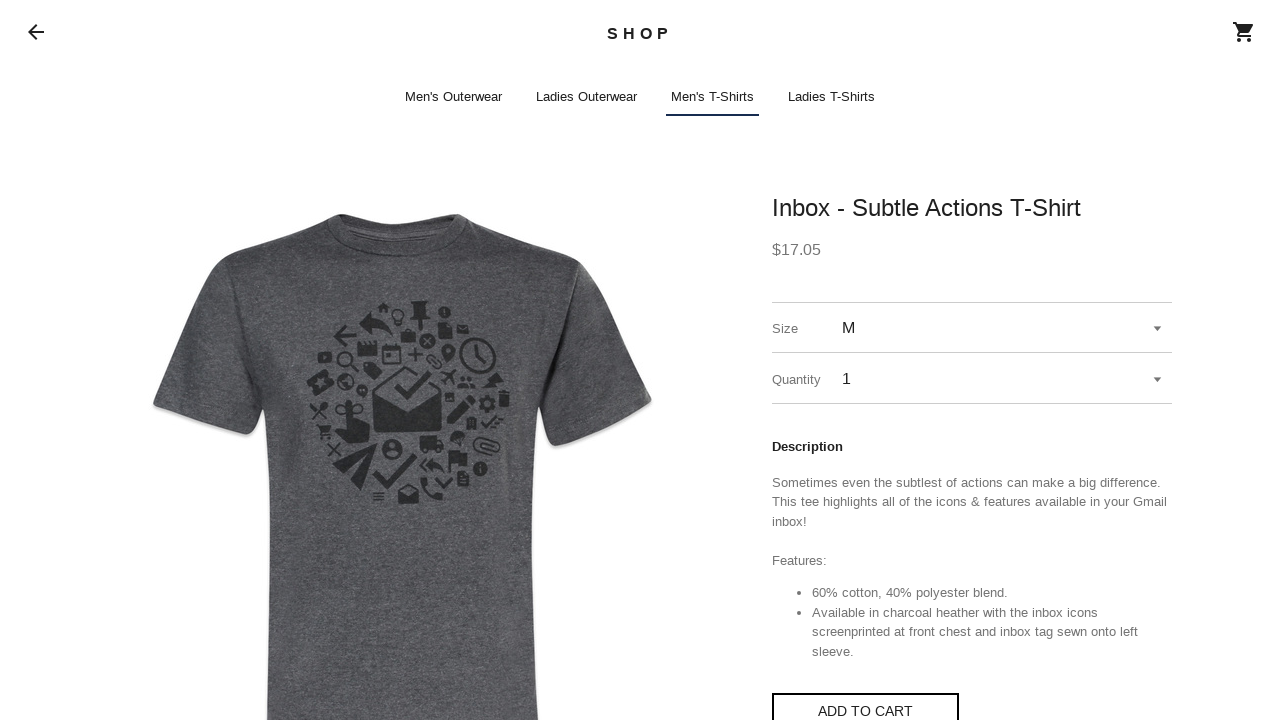

Selected size 'L' from size dropdown in shadow DOM and dispatched change event
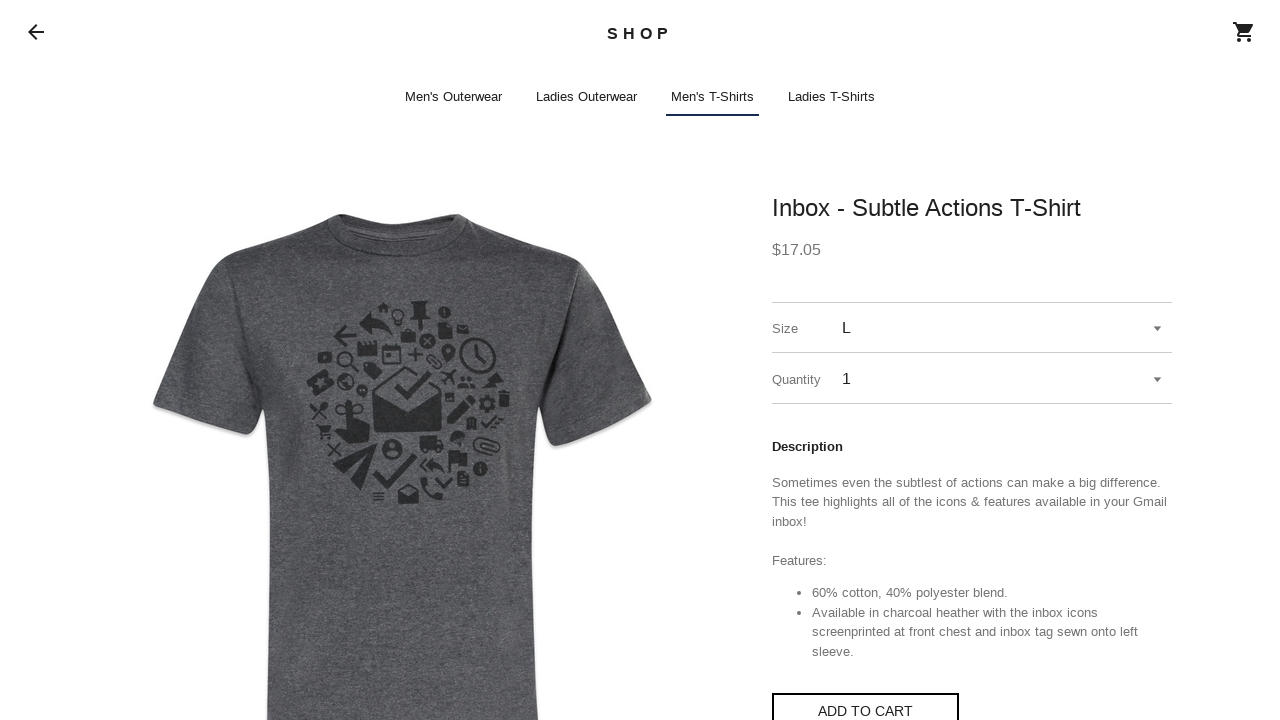

Waited 2 seconds to observe size selection changes
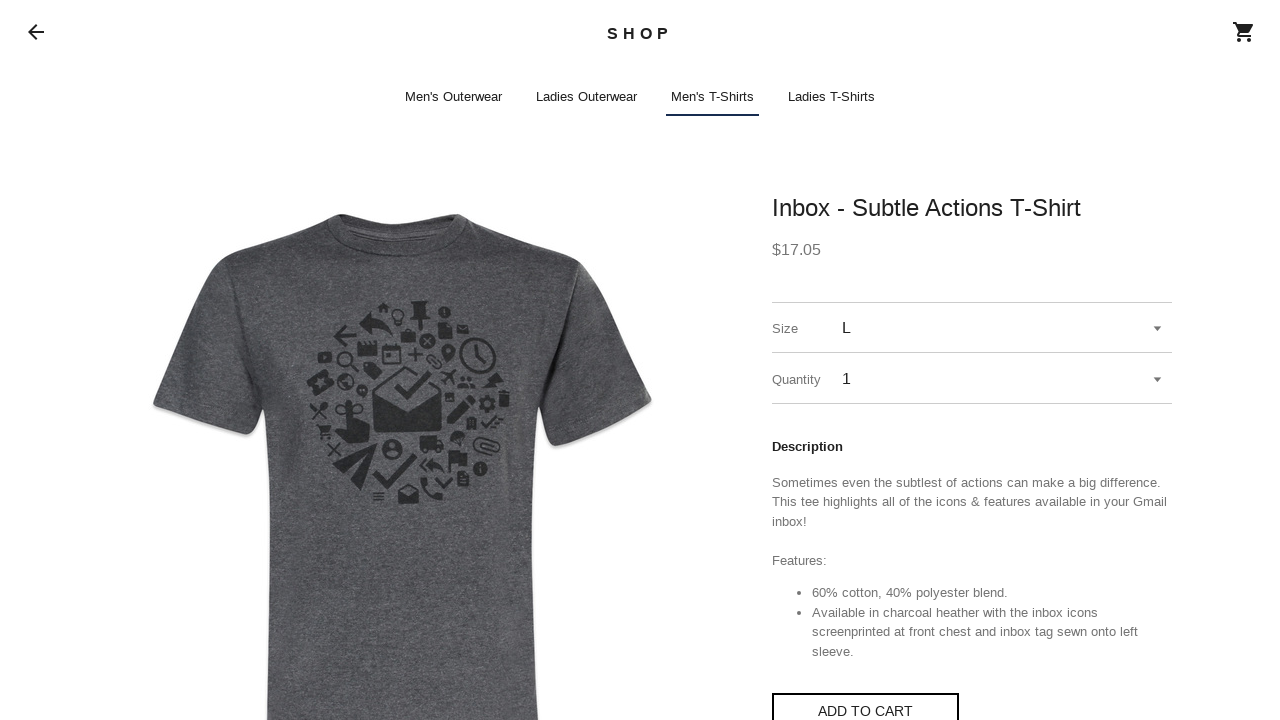

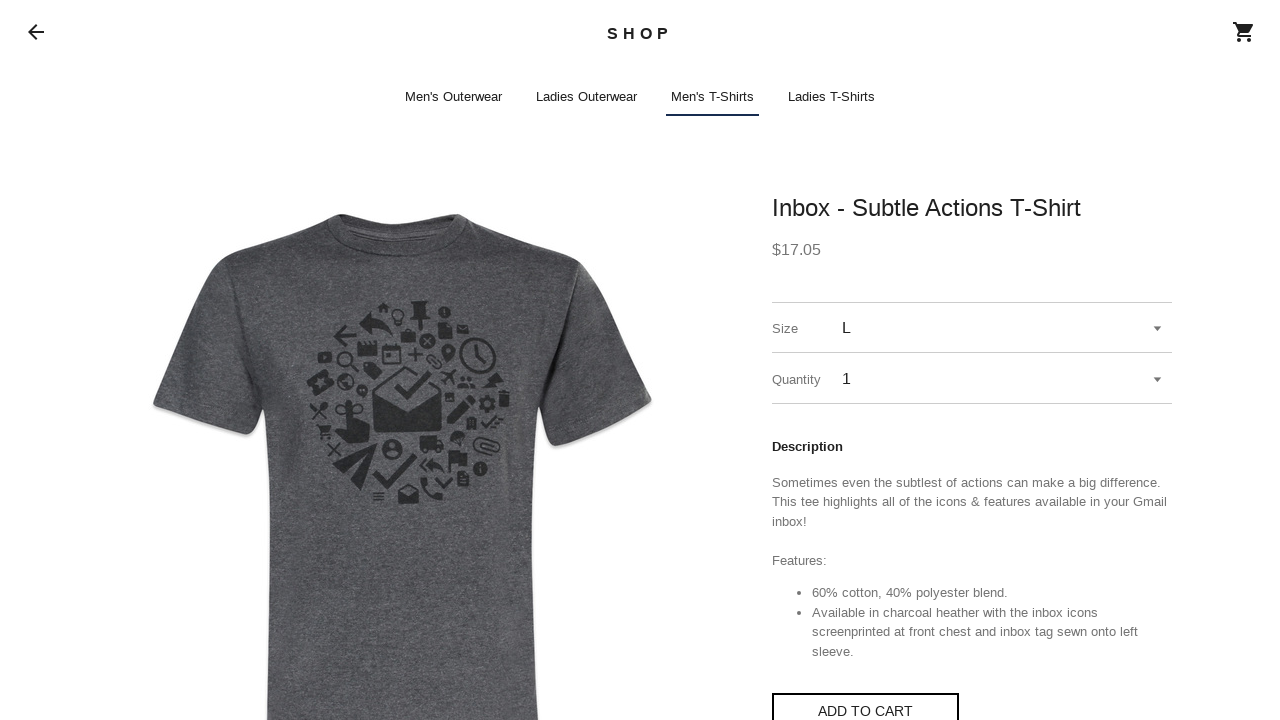